Tests the file download functionality on GitHub by navigating to a README file in the pytest repository and clicking the download raw button.

Starting URL: https://github.com/pytest-dev/pytest/blob/main/README.rst

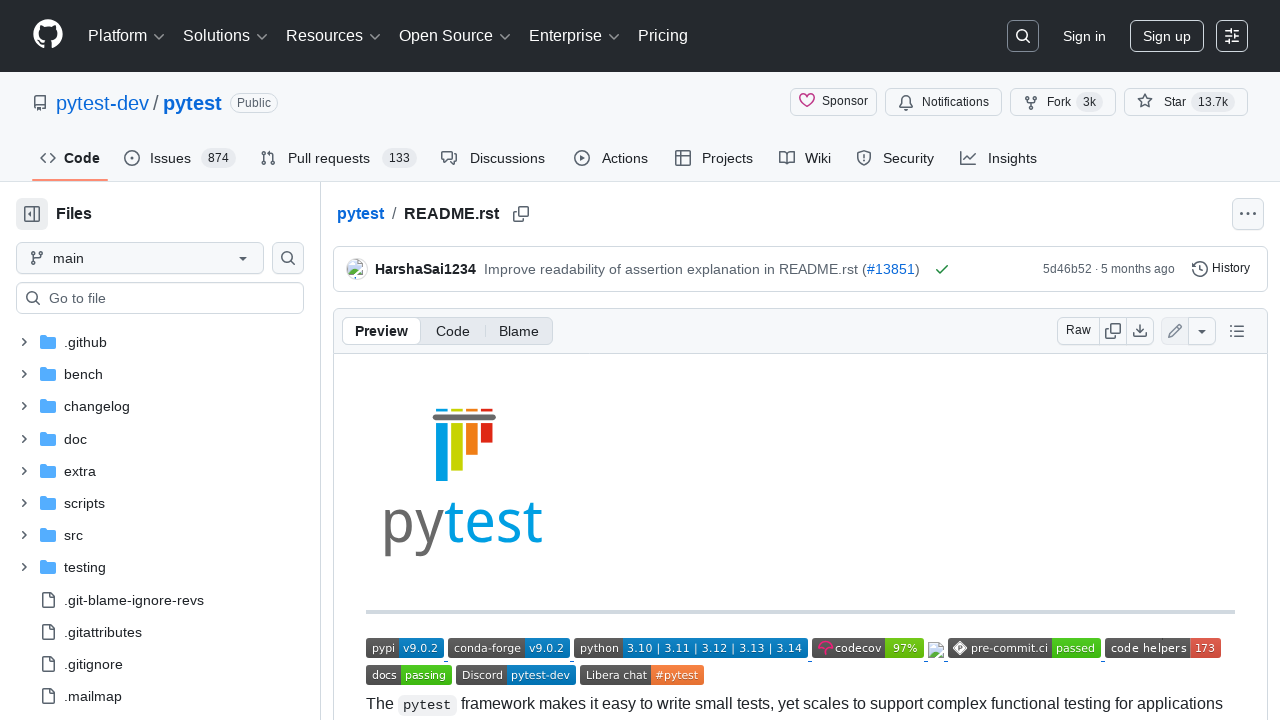

Clicked the download raw button to initiate file download at (1140, 331) on [data-testid='download-raw-button']
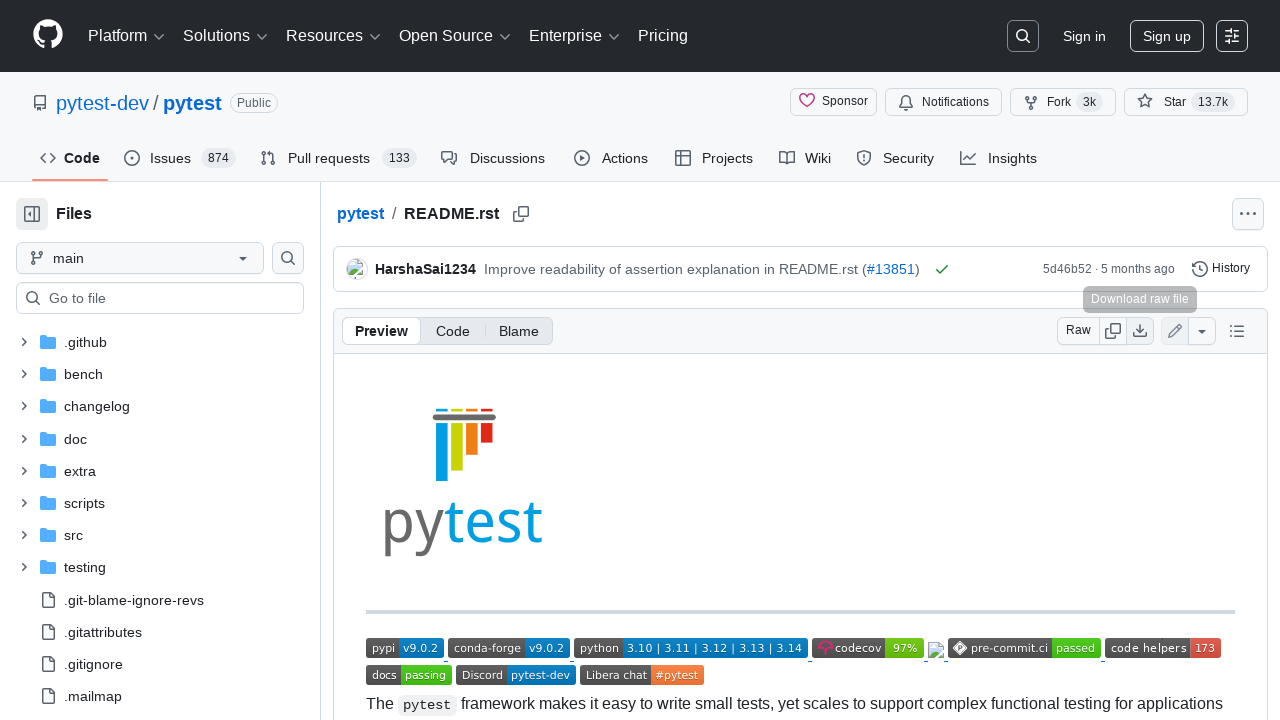

Waited 2 seconds for download to initiate
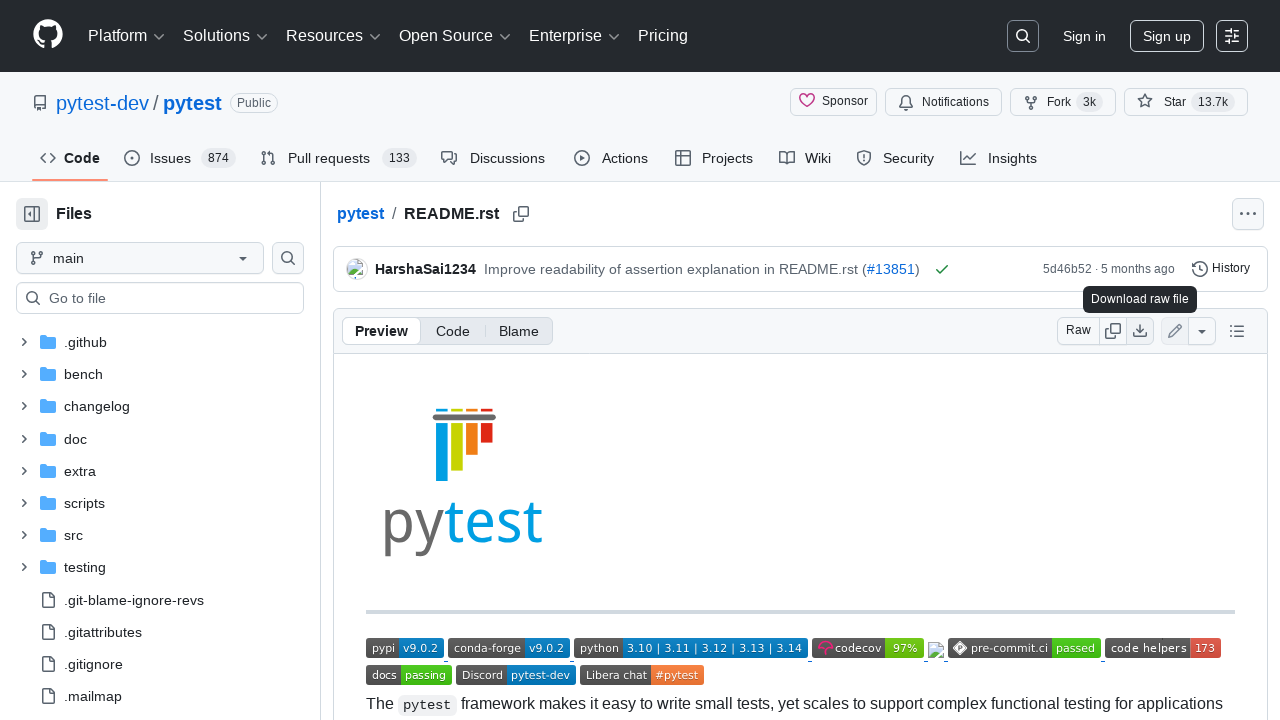

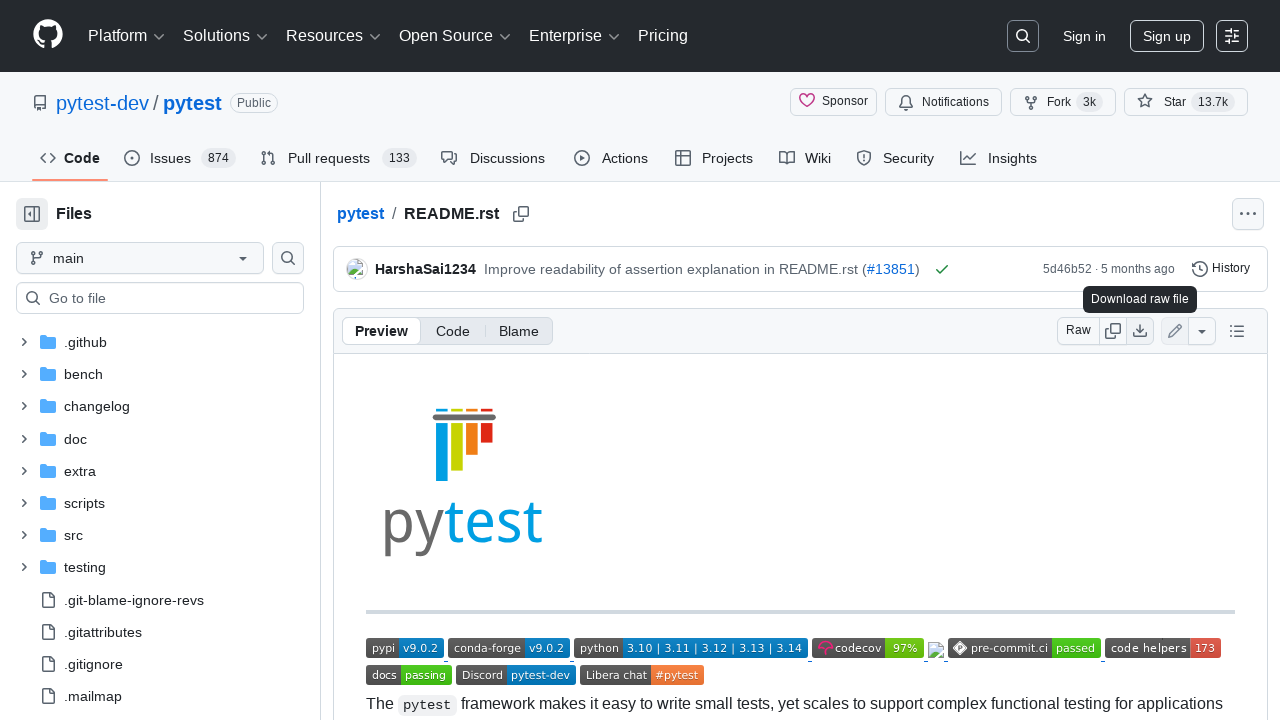